Navigates to the Demoblaze demo e-commerce site and locates all anchor link elements on the page

Starting URL: https://www.demoblaze.com/

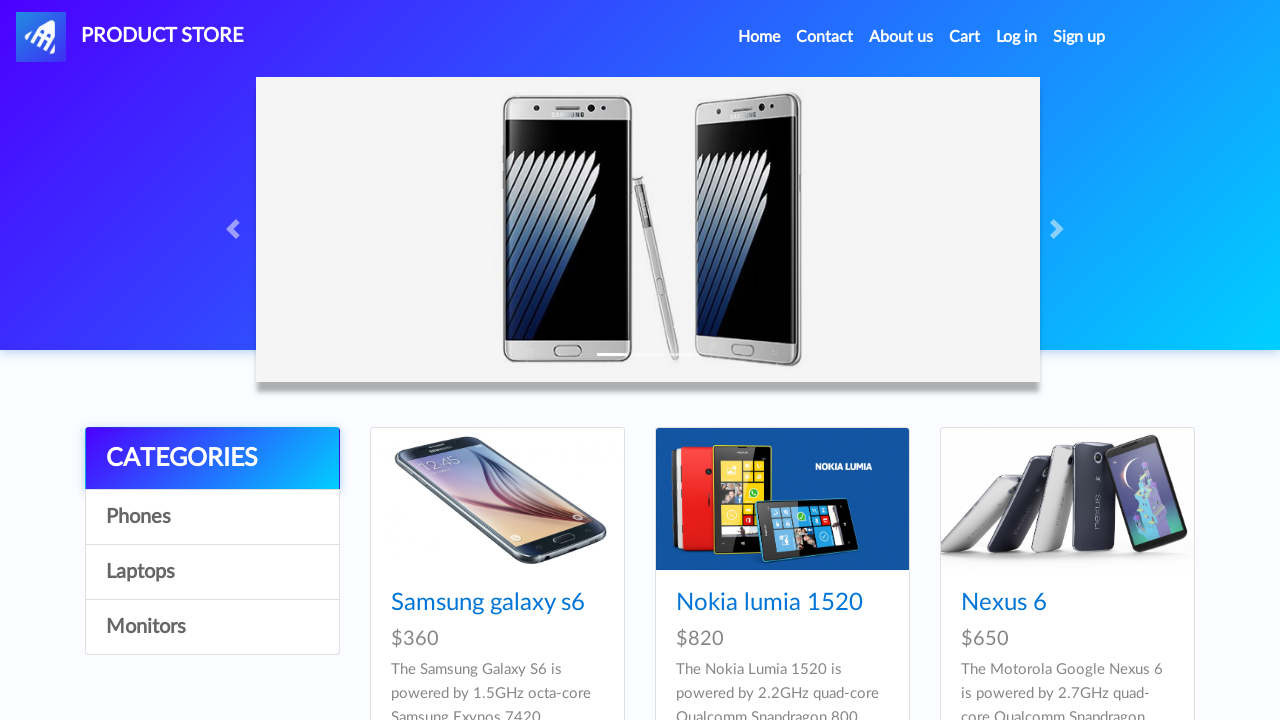

Navigated to Demoblaze e-commerce site
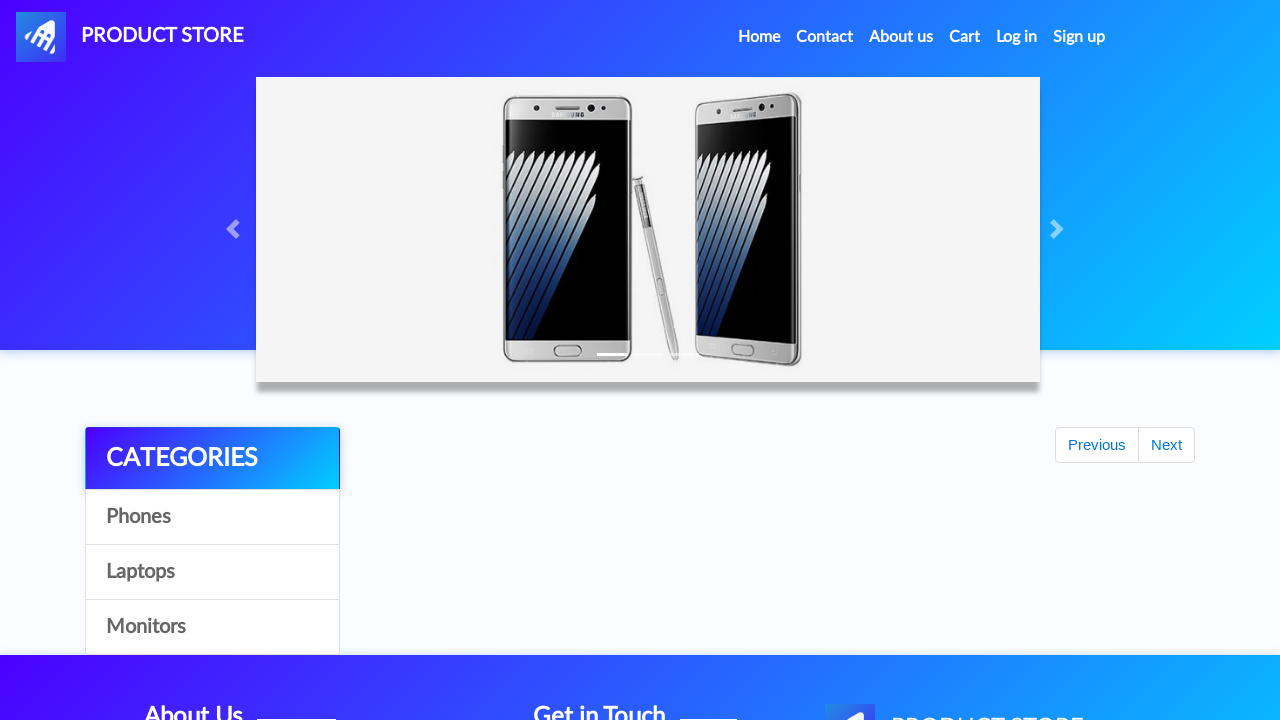

Waited for anchor link elements to load
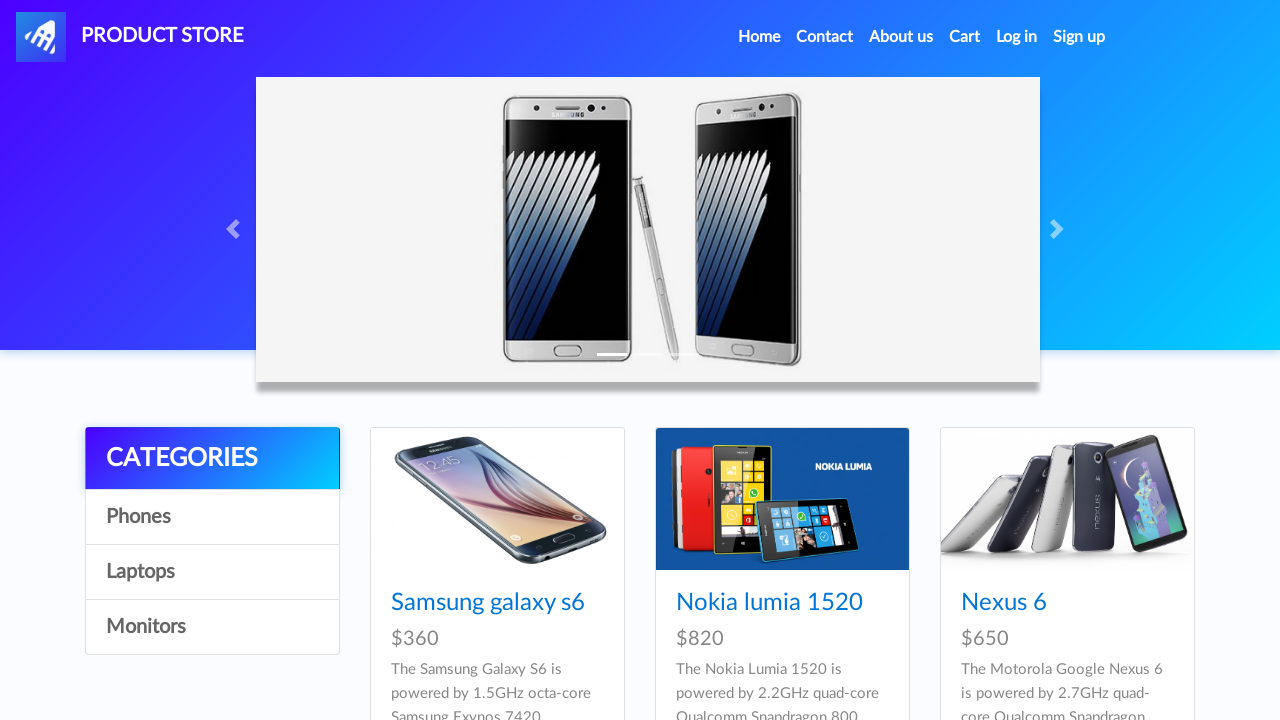

Located all 33 anchor link elements on the page
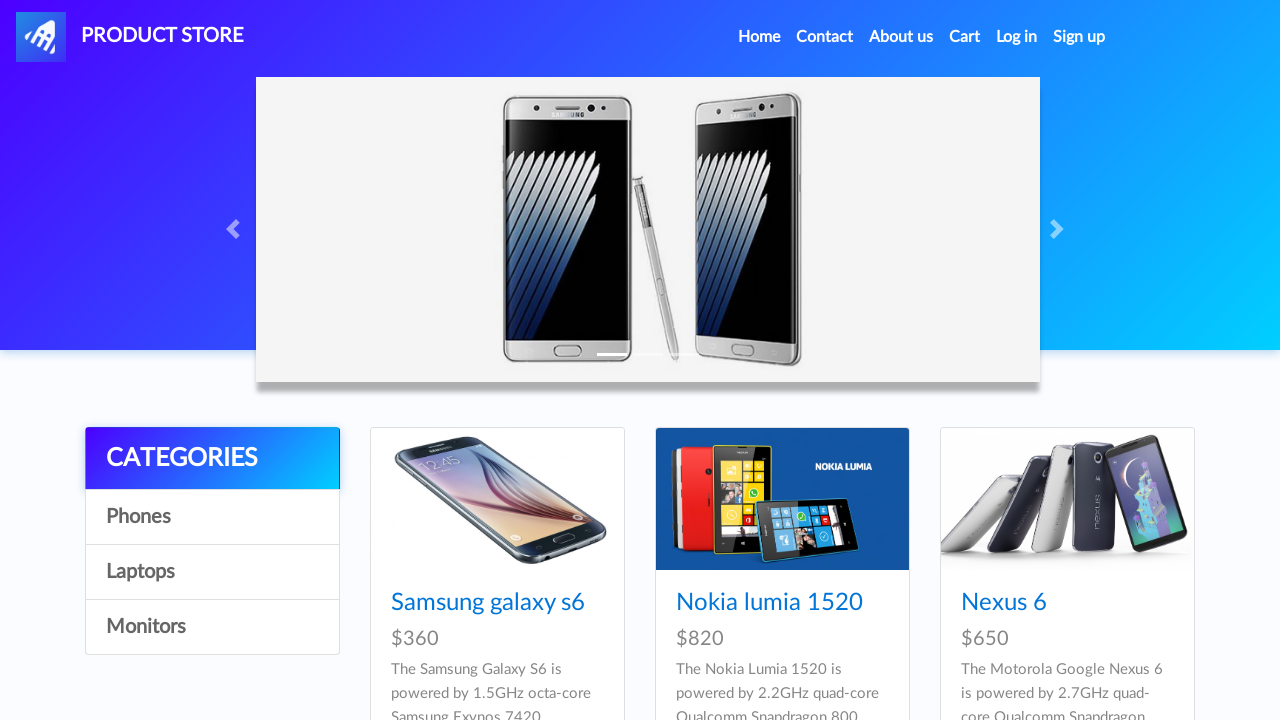

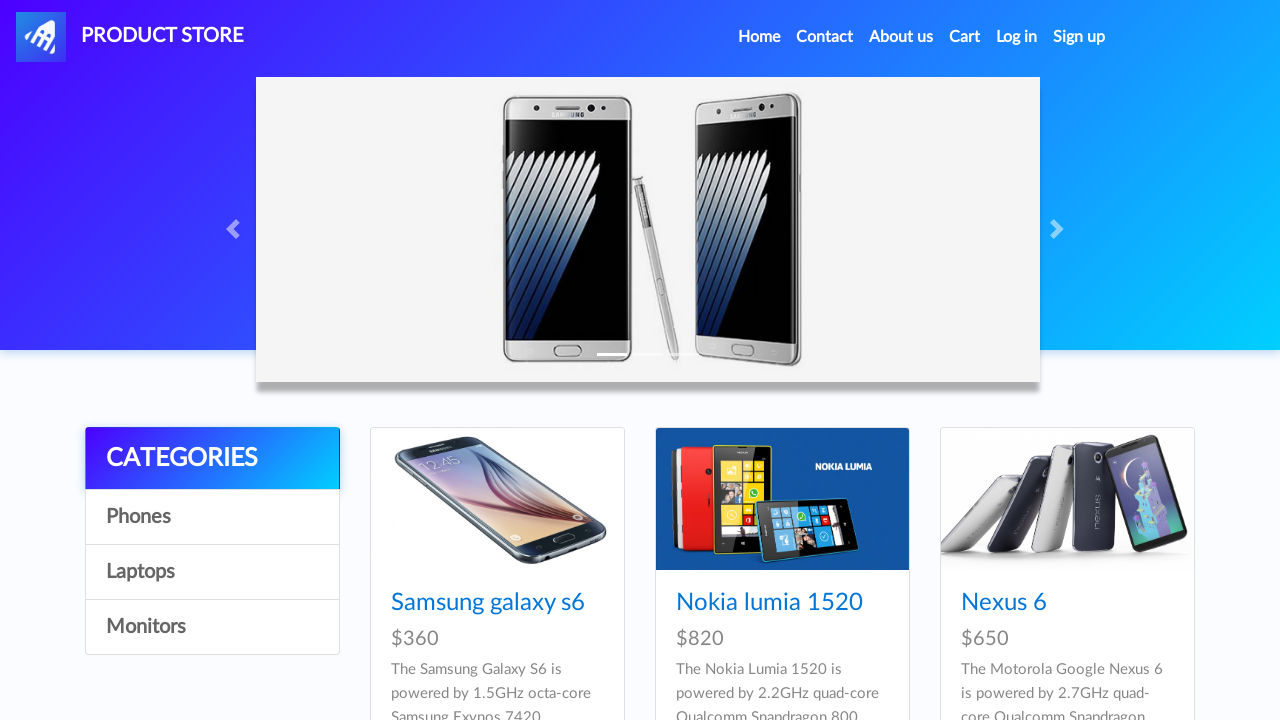